Tests a registration form by filling in personal details including name, address, email, phone, selecting hobbies, skills, password, date of birth, and gender on a demo automation testing website.

Starting URL: http://demo.automationtesting.in/Index.html

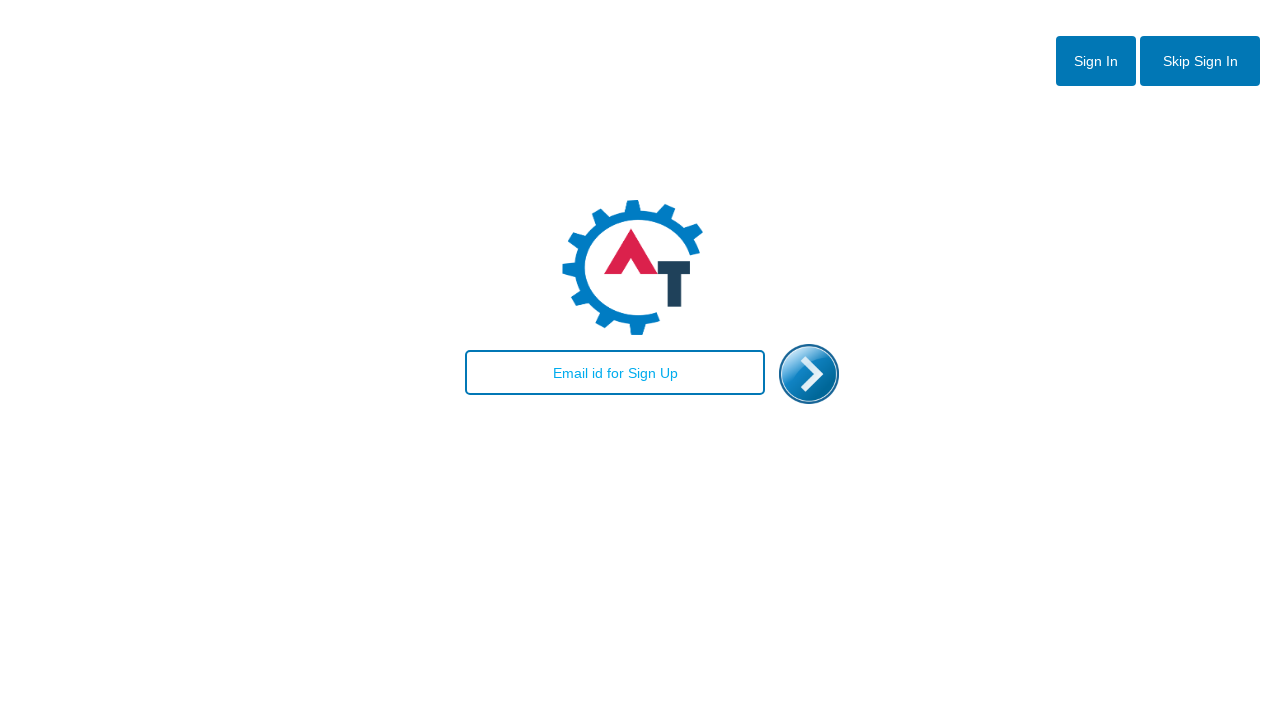

Clicked skip sign in button at (1200, 61) on #btn2
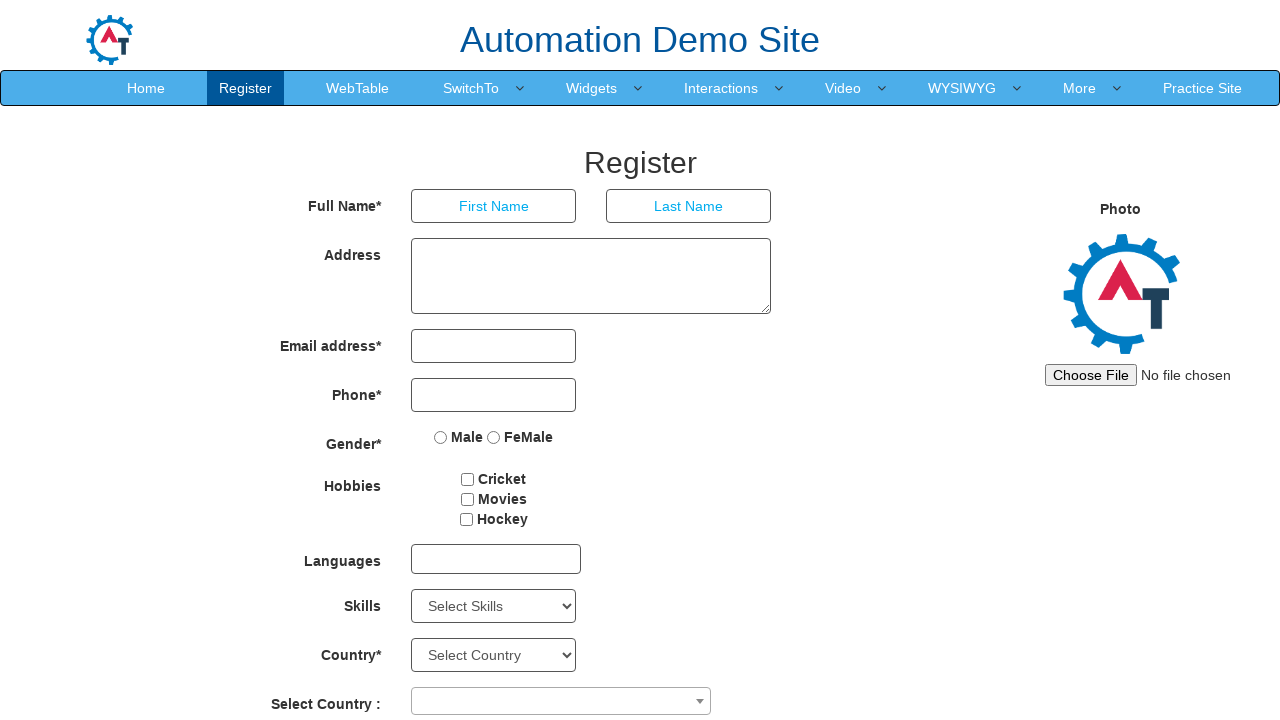

Filled first name field with 'Maricarmen' on input[placeholder='First Name']
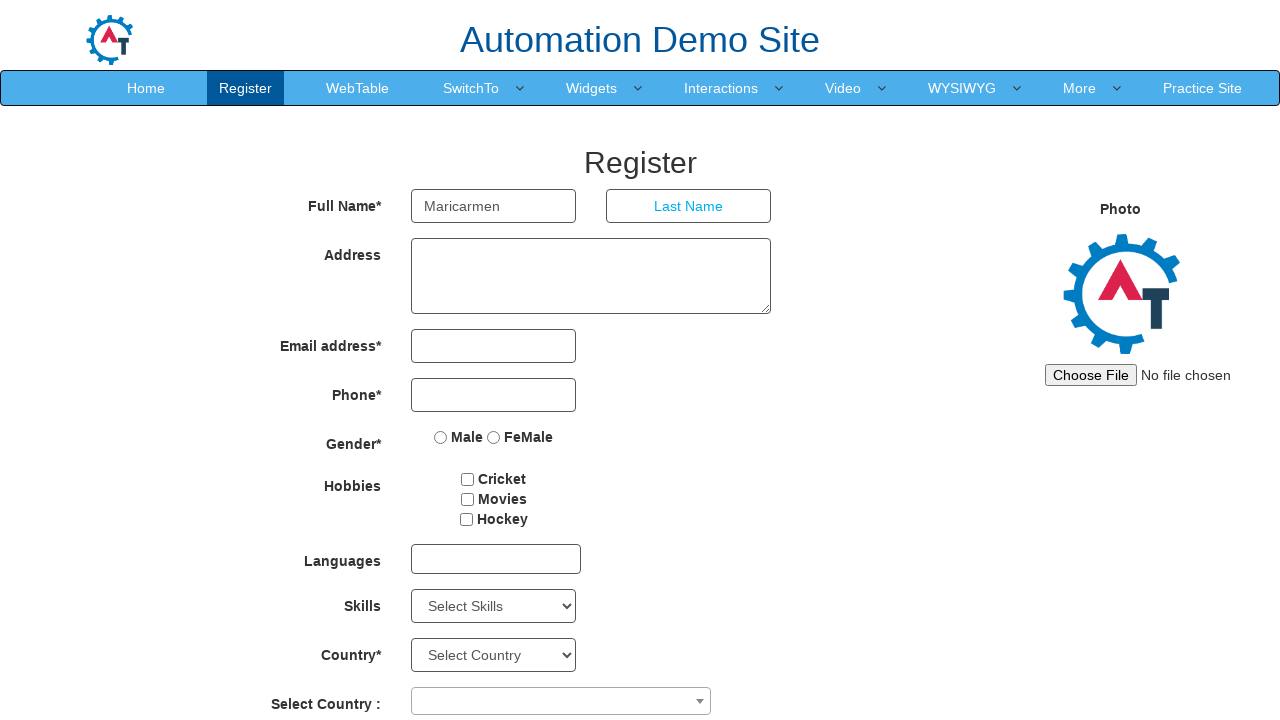

Filled last name field with 'Manolache' on input[placeholder='Last Name']
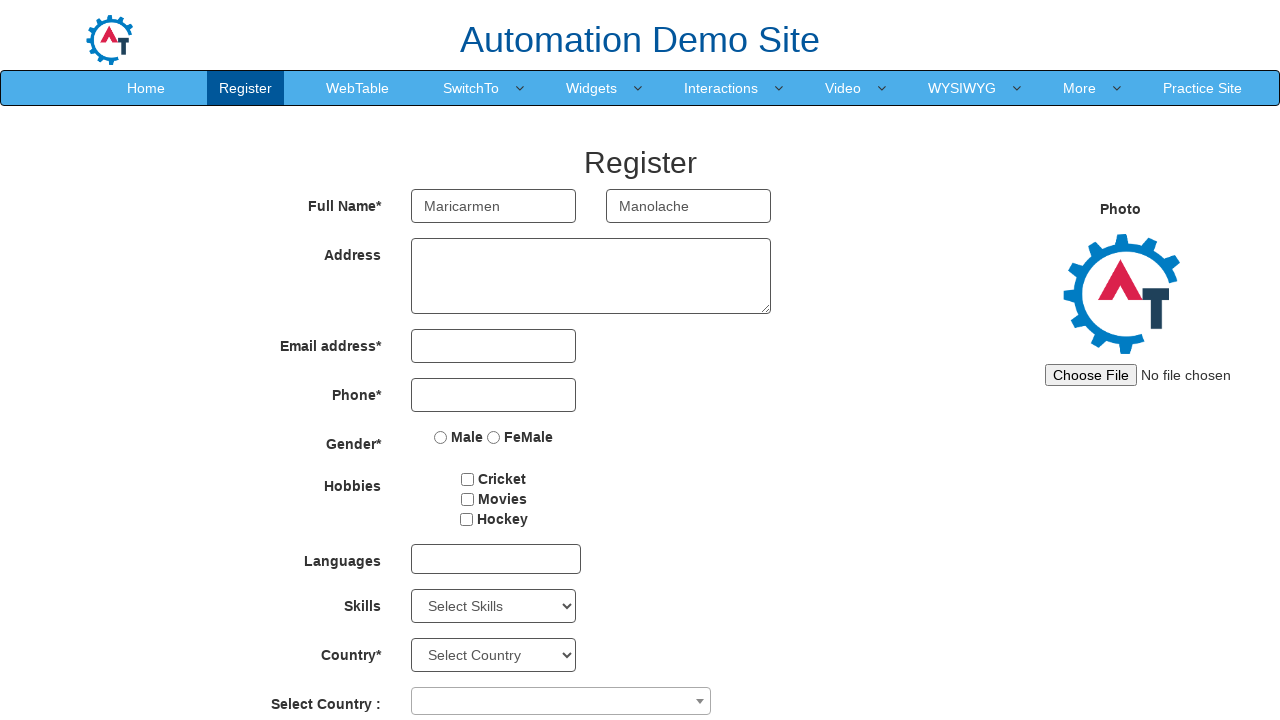

Filled address field with 'Floresti village' on [ng-model='Adress']
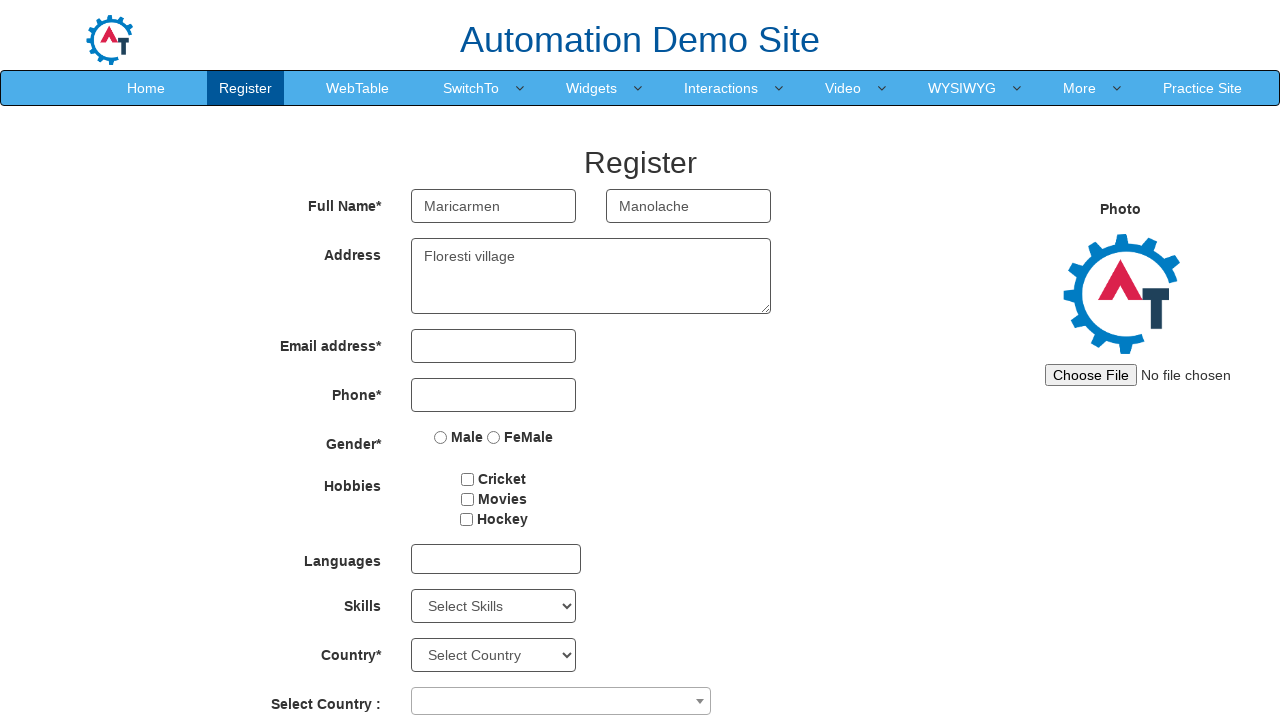

Filled email address field with 'manolache.maricarmen7@gmail.com' on [ng-model='EmailAdress']
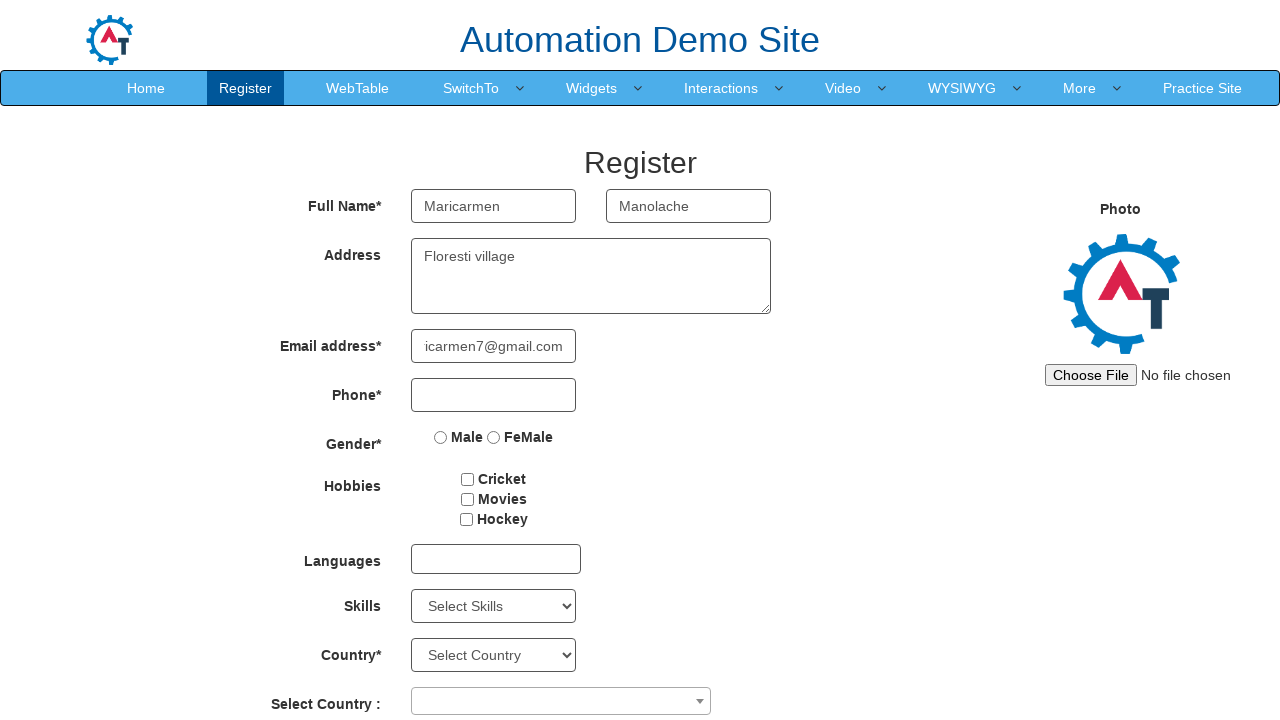

Filled phone number field with '0753603027' on [ng-model='Phone']
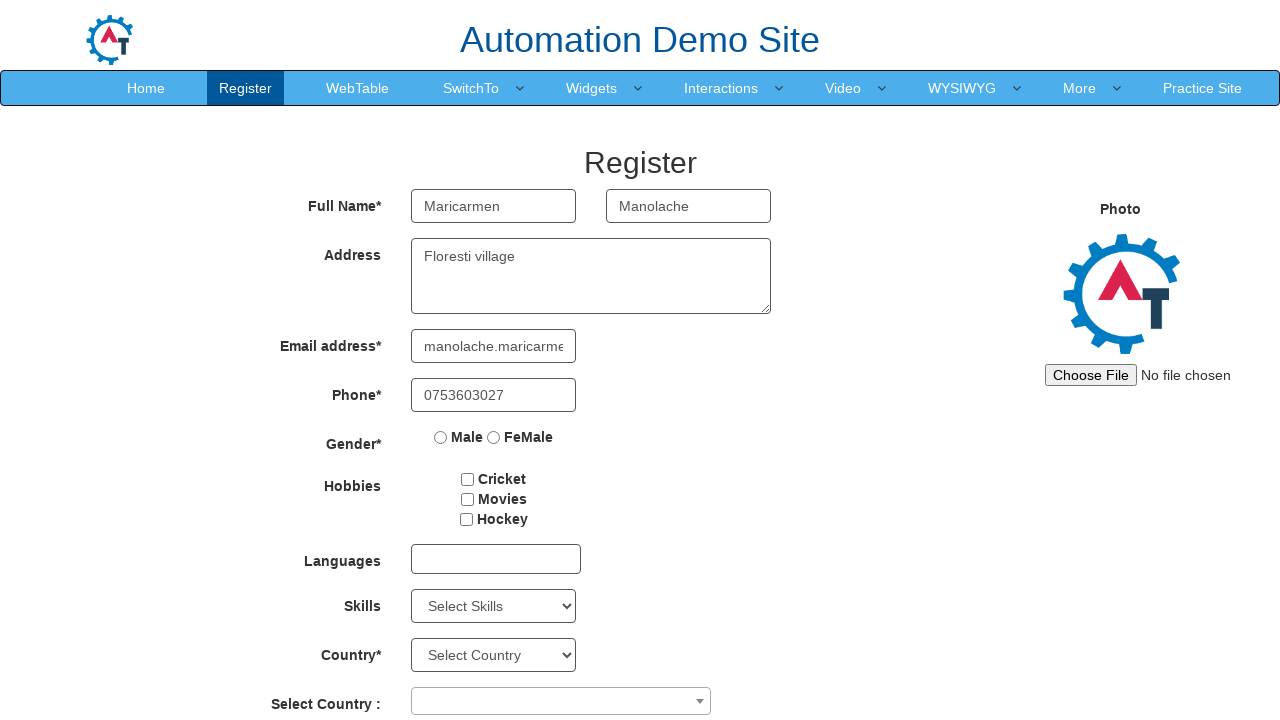

Selected first hobby checkbox at (468, 479) on #checkbox1
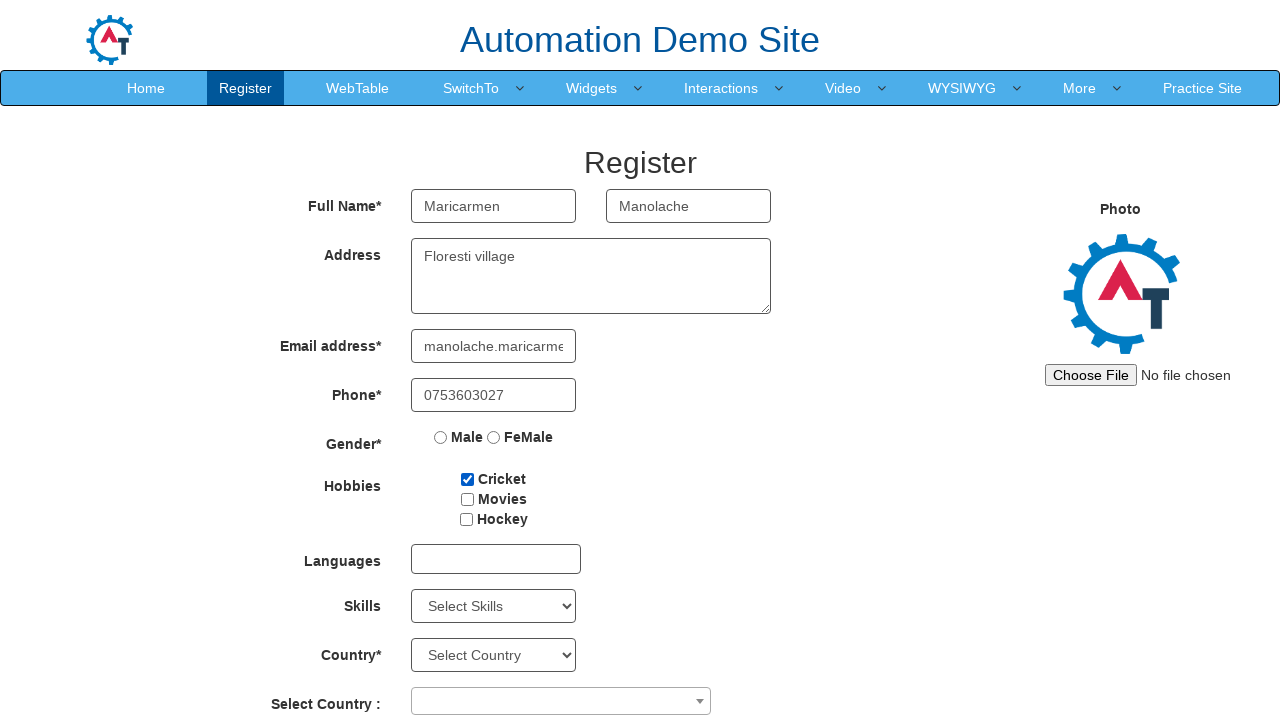

Selected third hobby checkbox at (466, 519) on #checkbox3
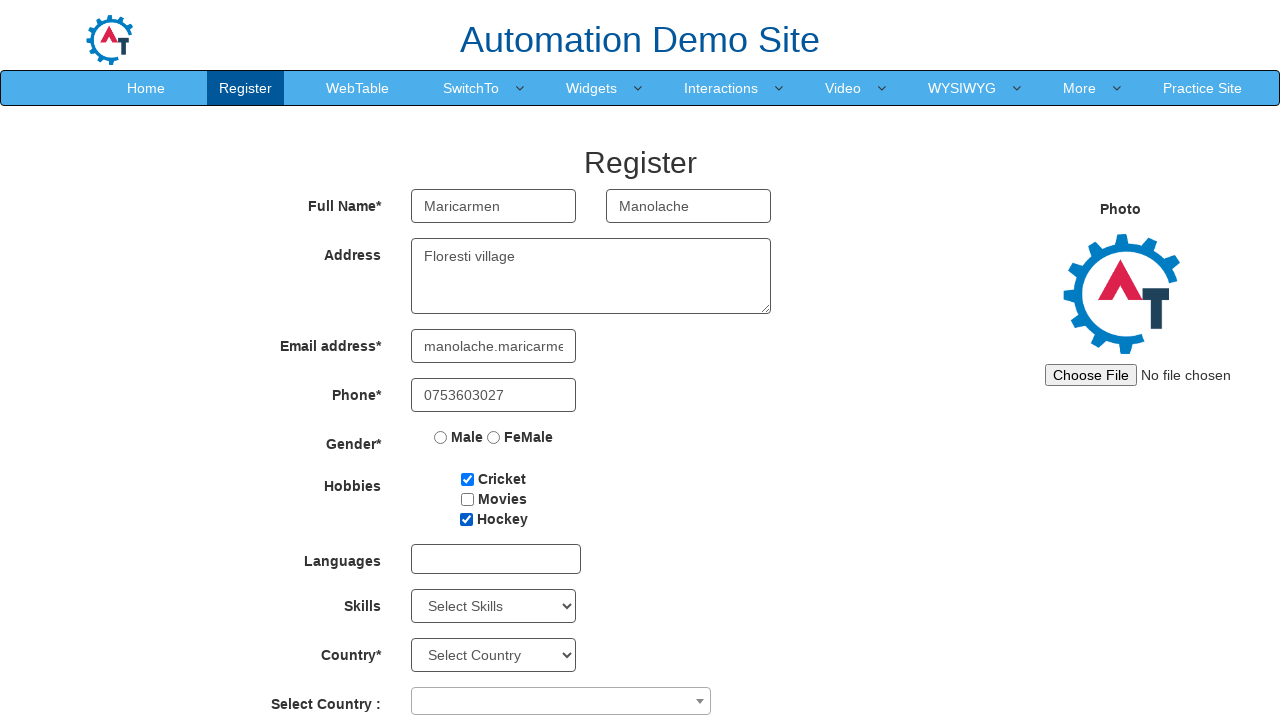

Selected 'Adobe Photoshop' from skills dropdown on #Skills
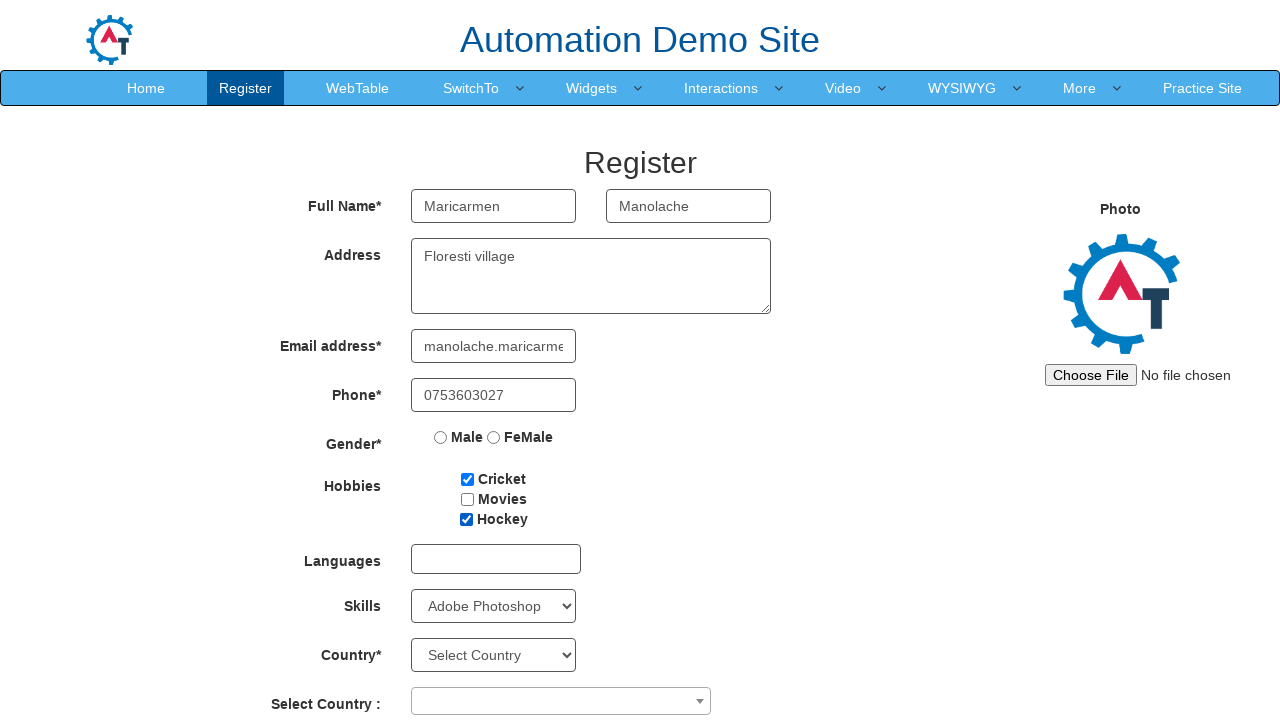

Filled second password field with 'Maricarmen' on #secondpassword
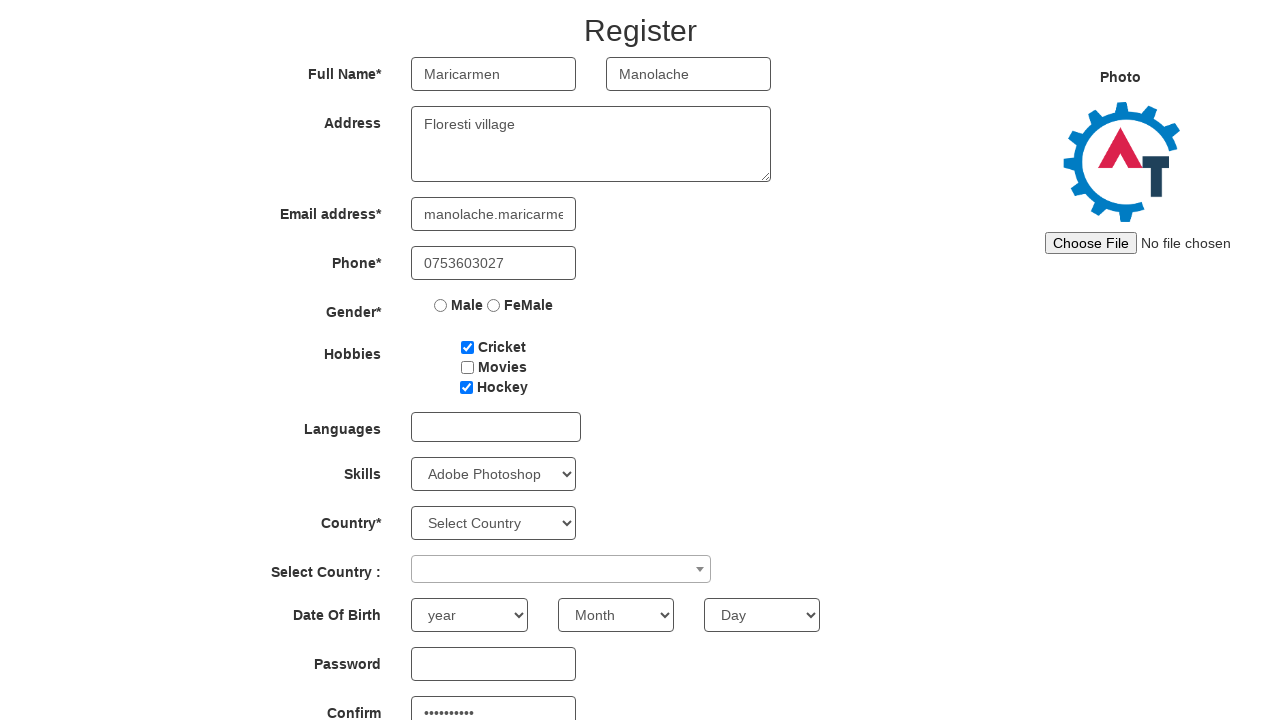

Filled first password field with 'Maricarmen' on #firstpassword
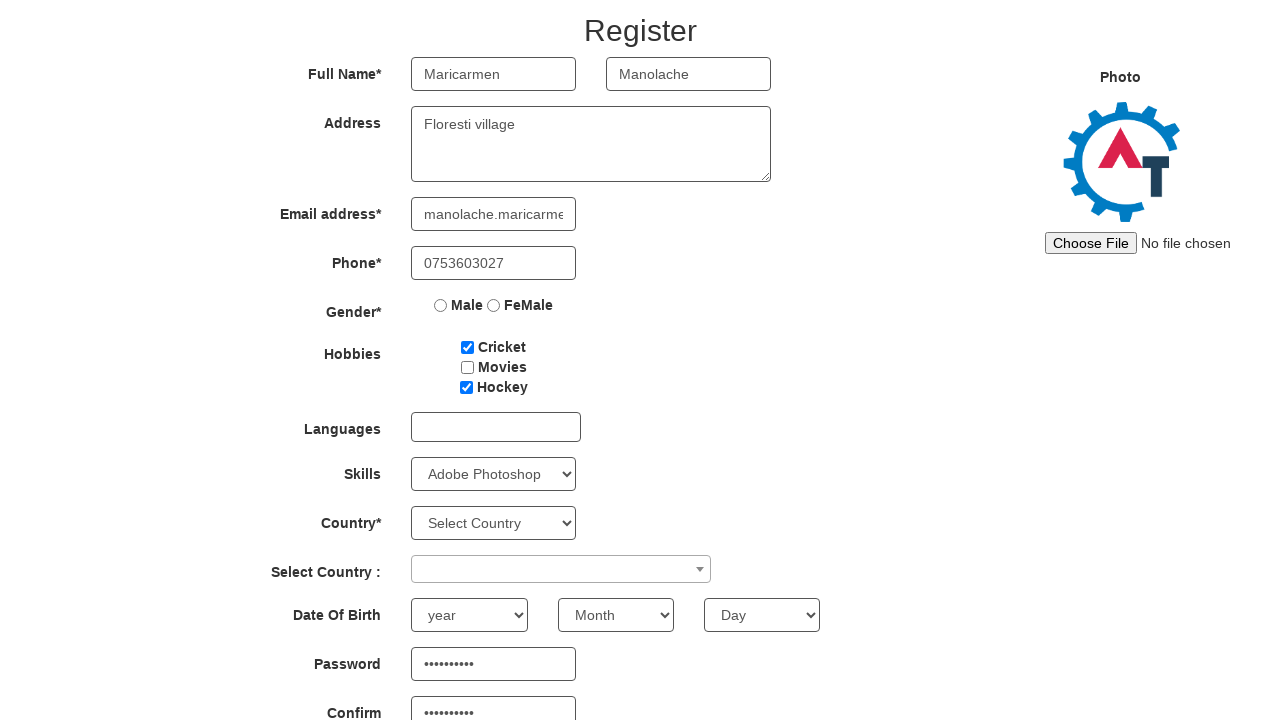

Selected year of birth '1998' on //select[contains(@ng-model,'yearbox')]
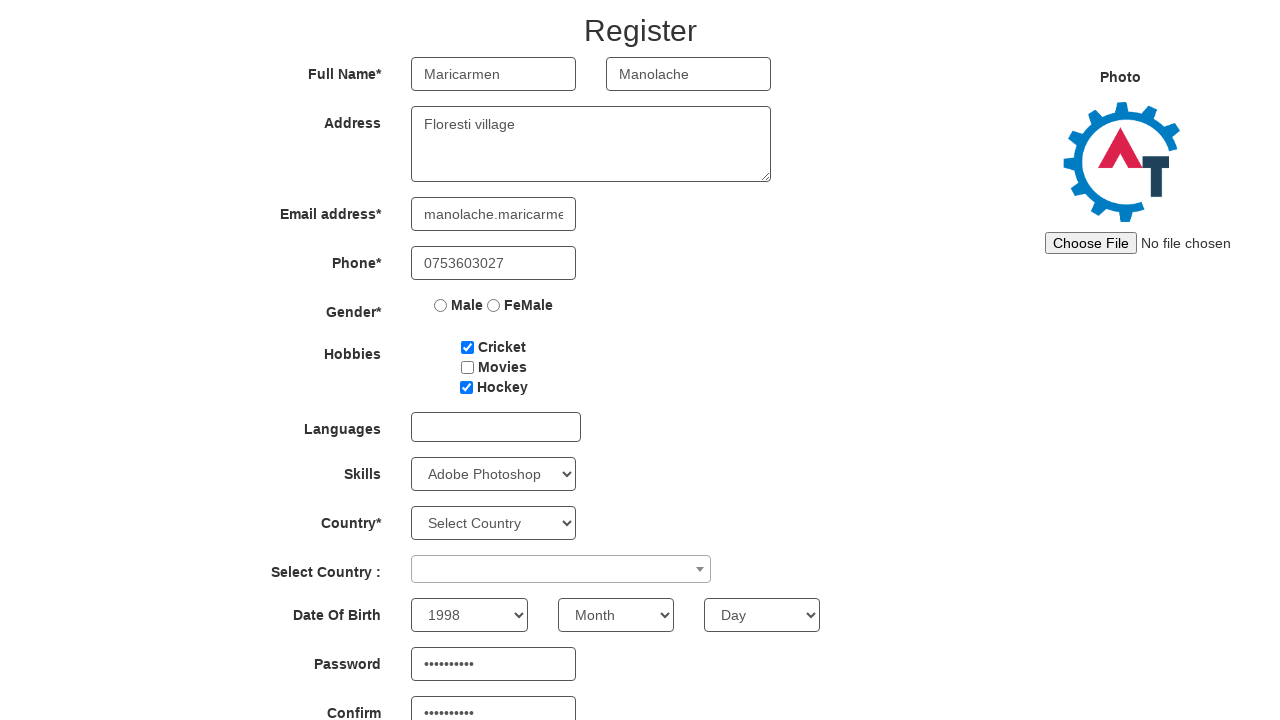

Selected month of birth 'July' on [ng-model='monthbox']
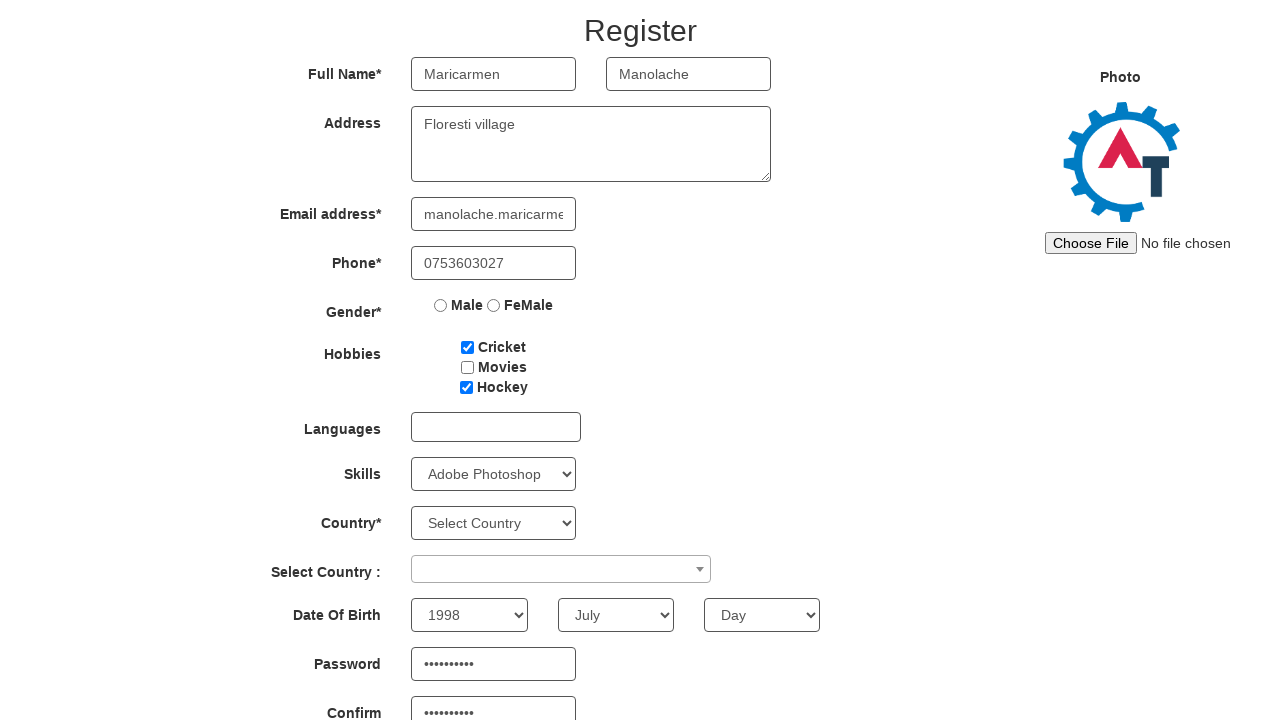

Selected day of birth at index 7 on #daybox
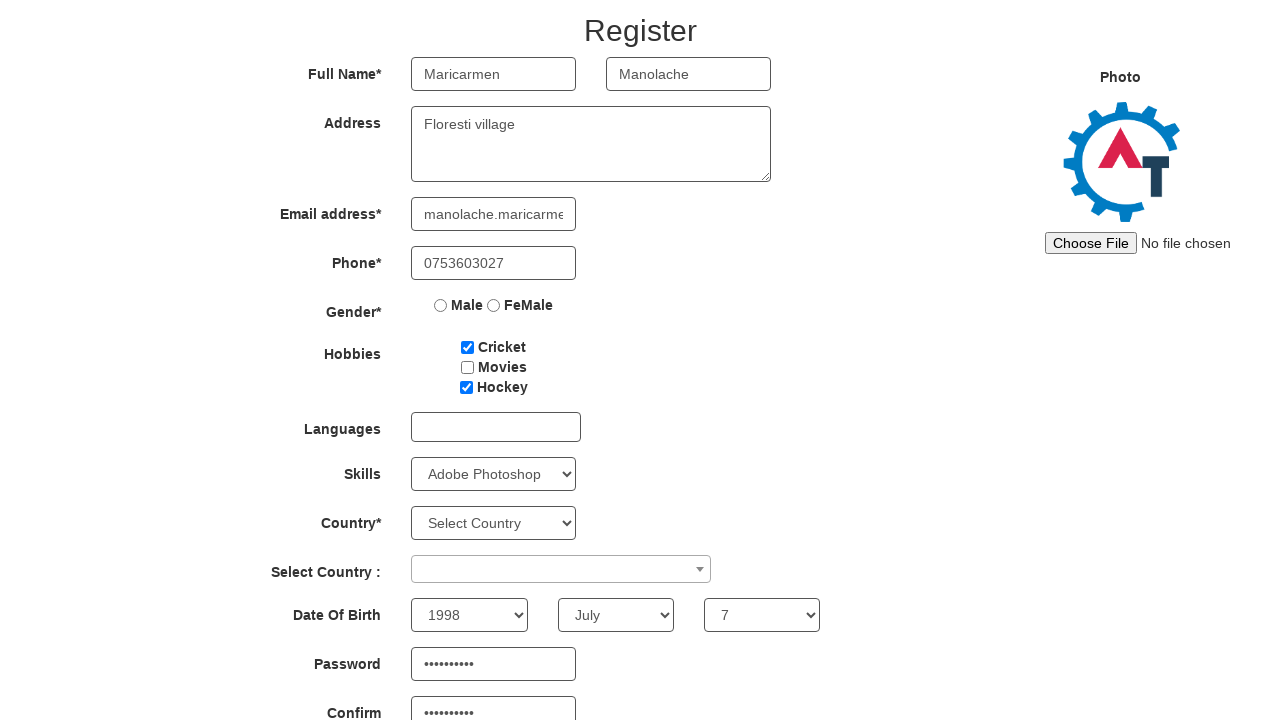

Selected 'FeMale' gender option at (494, 305) on [value='FeMale']
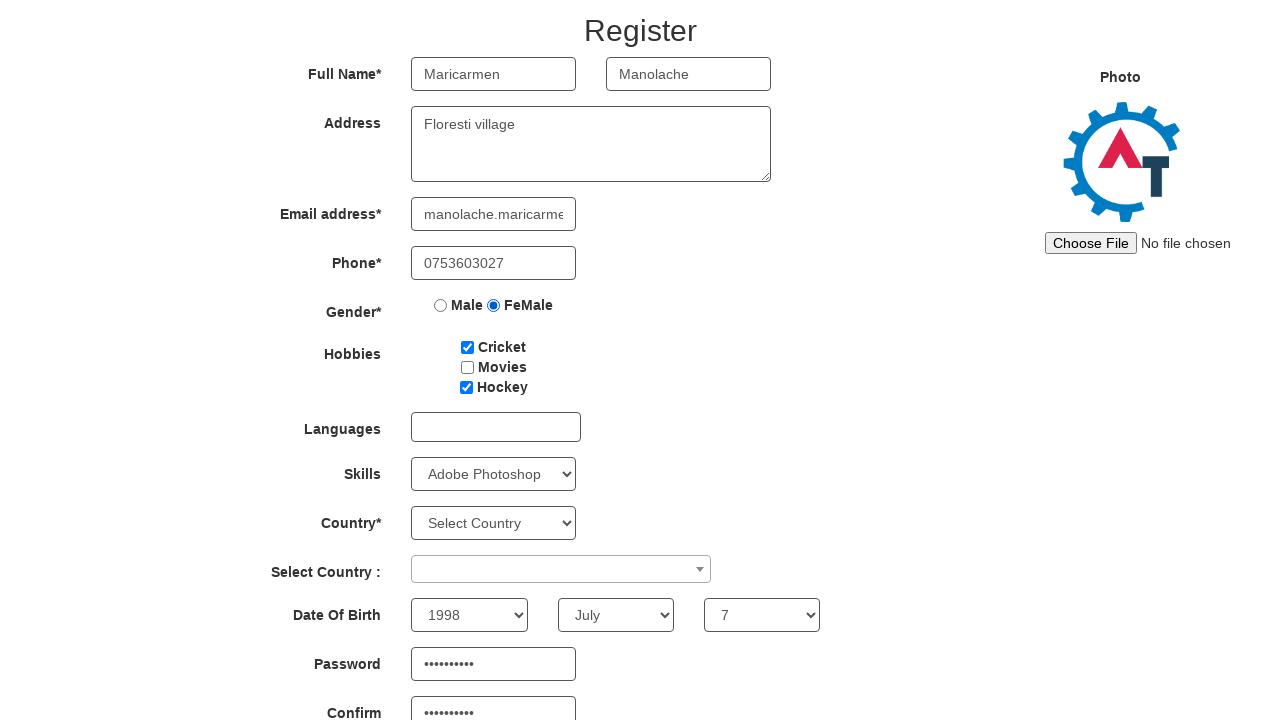

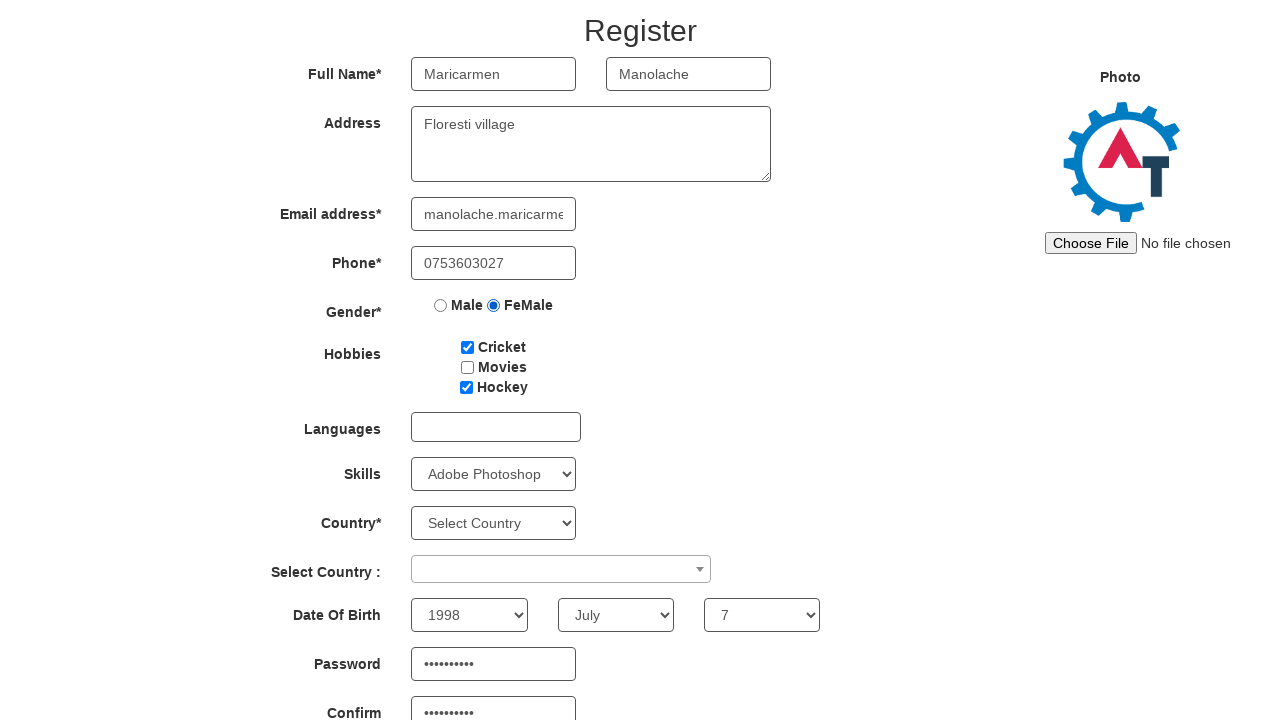